Tests the email subscription feature on the home page by scrolling to footer, entering an email, and verifying successful subscription message

Starting URL: https://www.automationexercise.com/

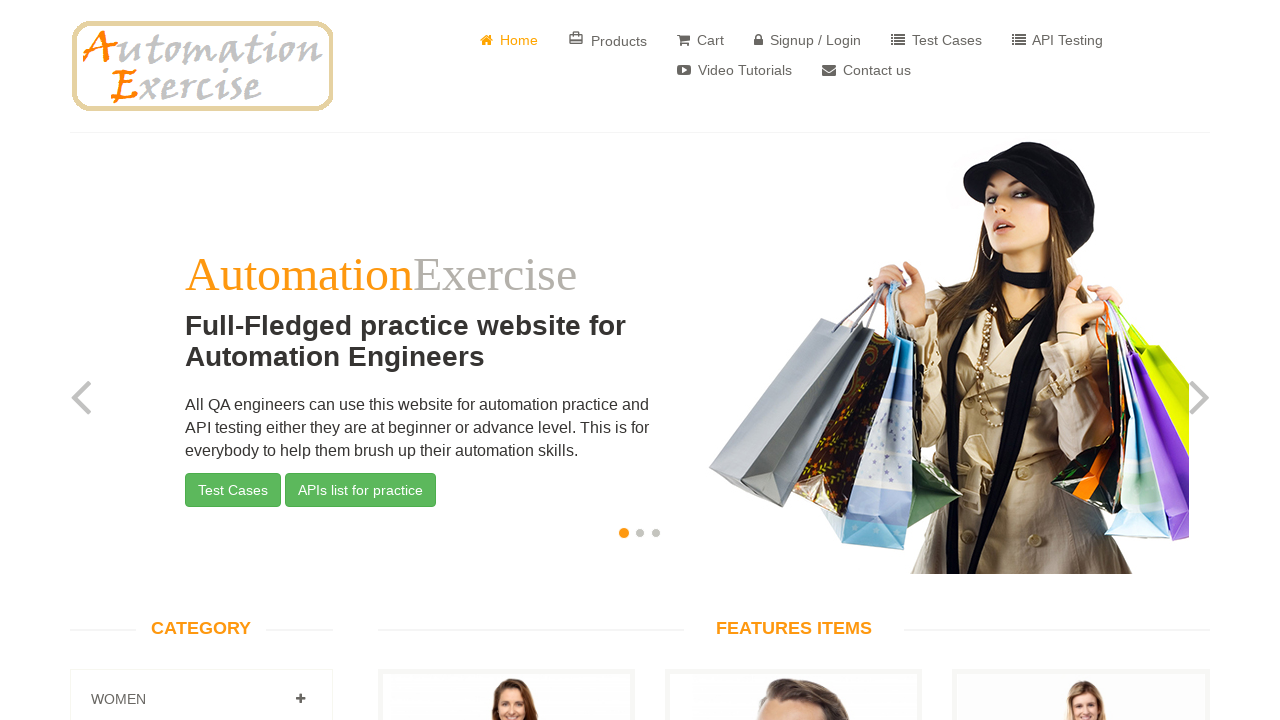

Home page body element loaded
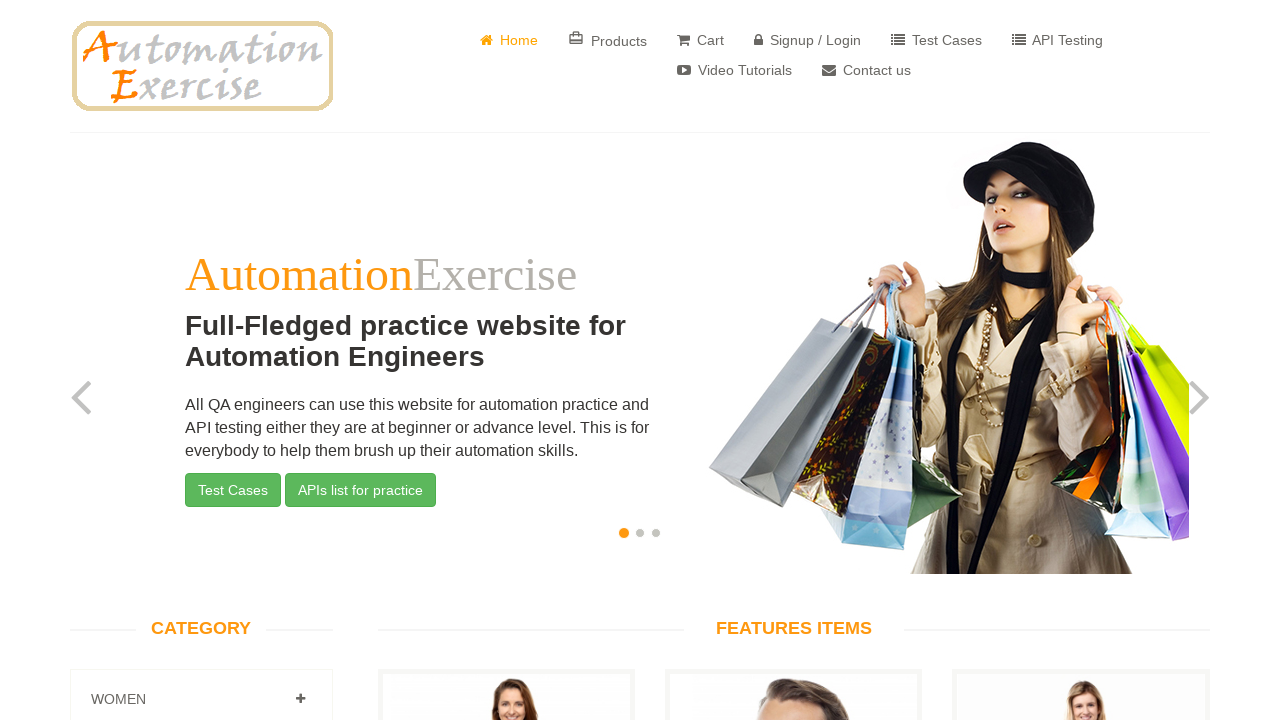

Scrolled to bottom of page to reveal footer
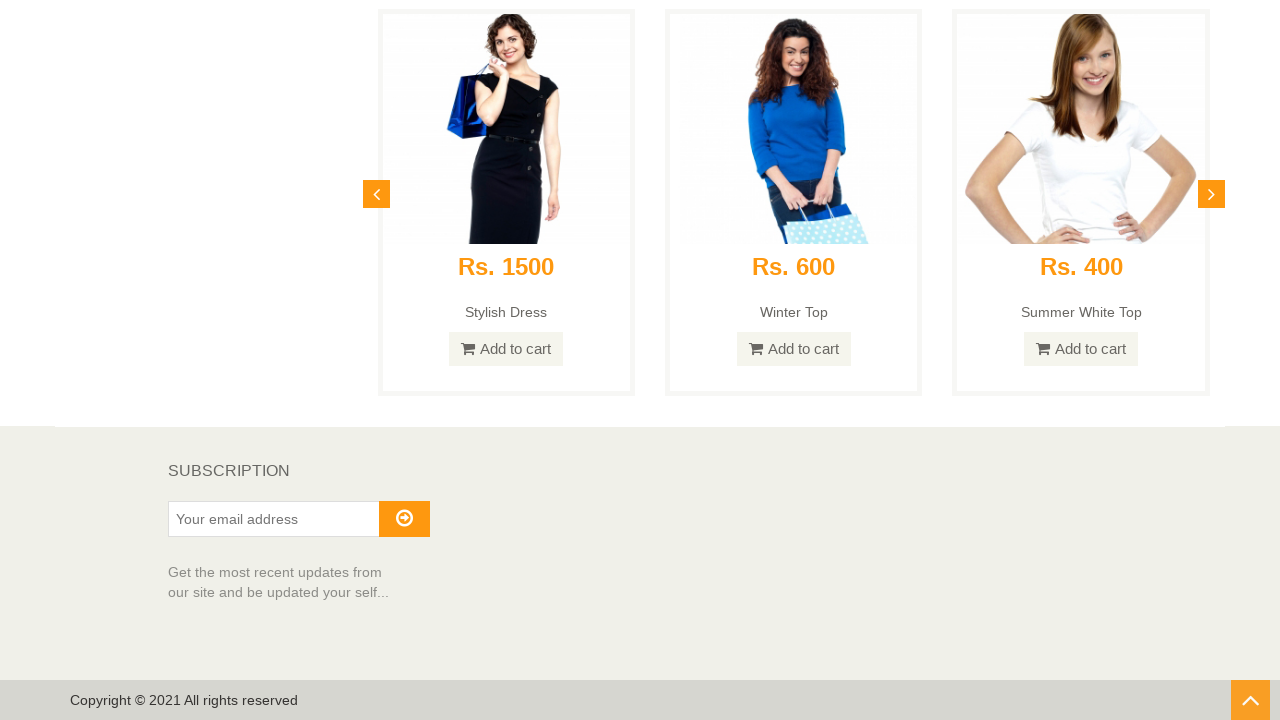

SUBSCRIPTION section is visible in footer
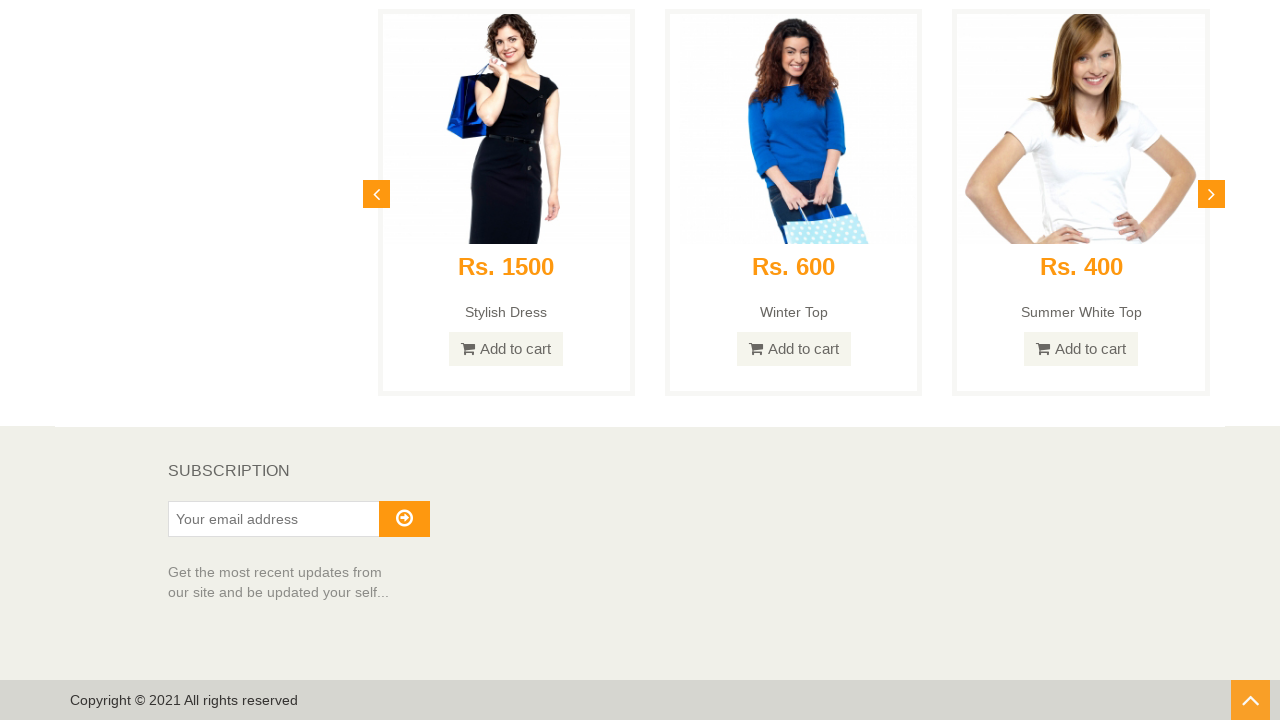

Entered email address 'subscriber_test2024@example.com' in subscription field on input#susbscribe_email
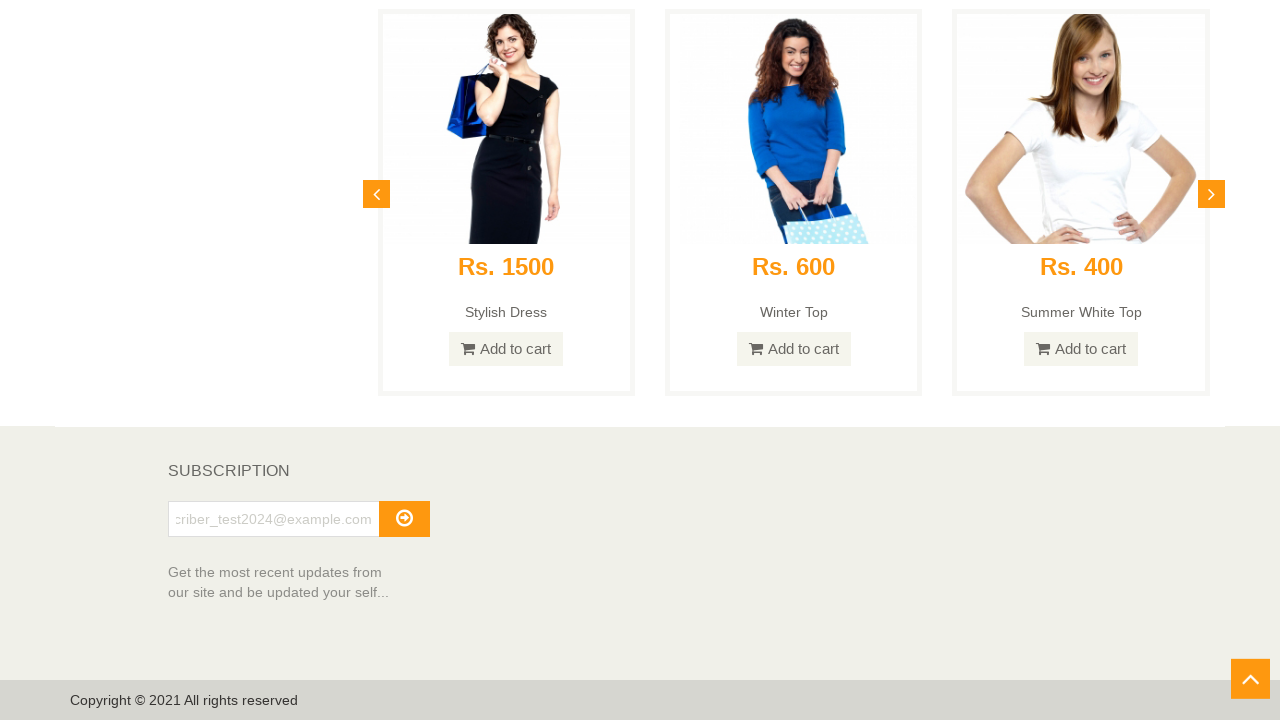

Clicked subscribe button to submit email at (404, 519) on button#subscribe
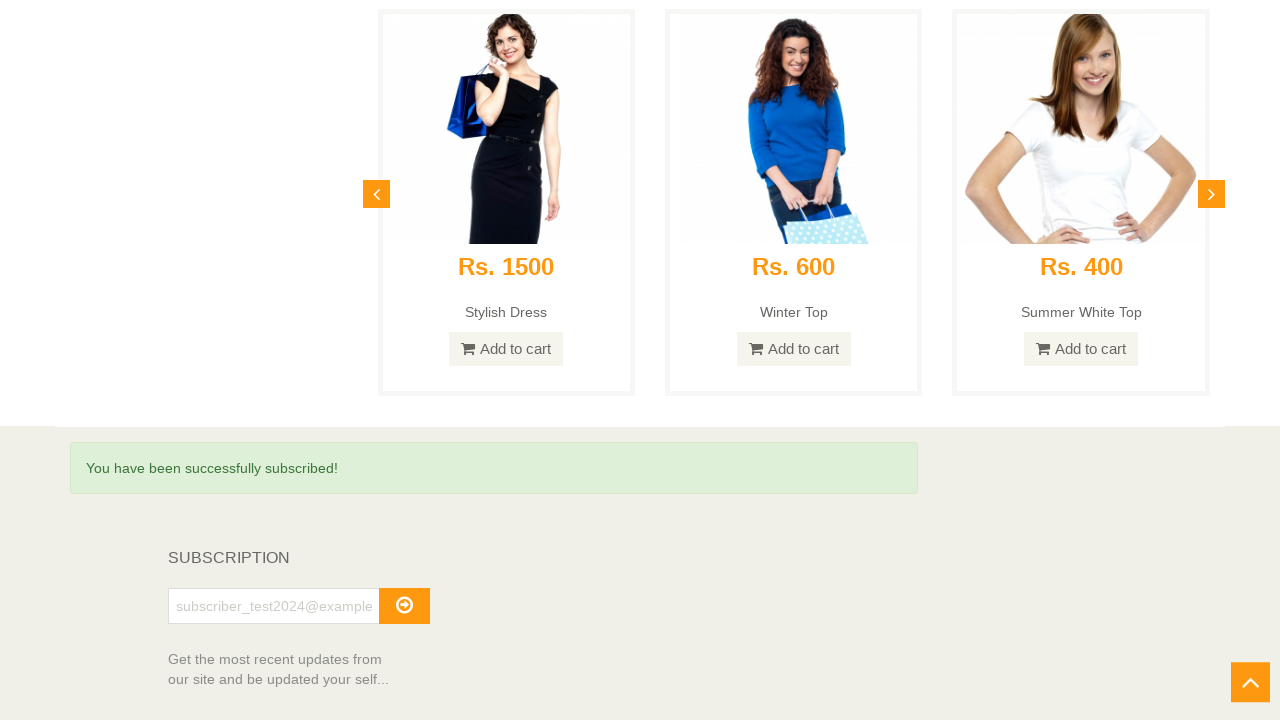

Subscription success message 'You have been successfully subscribed!' is displayed
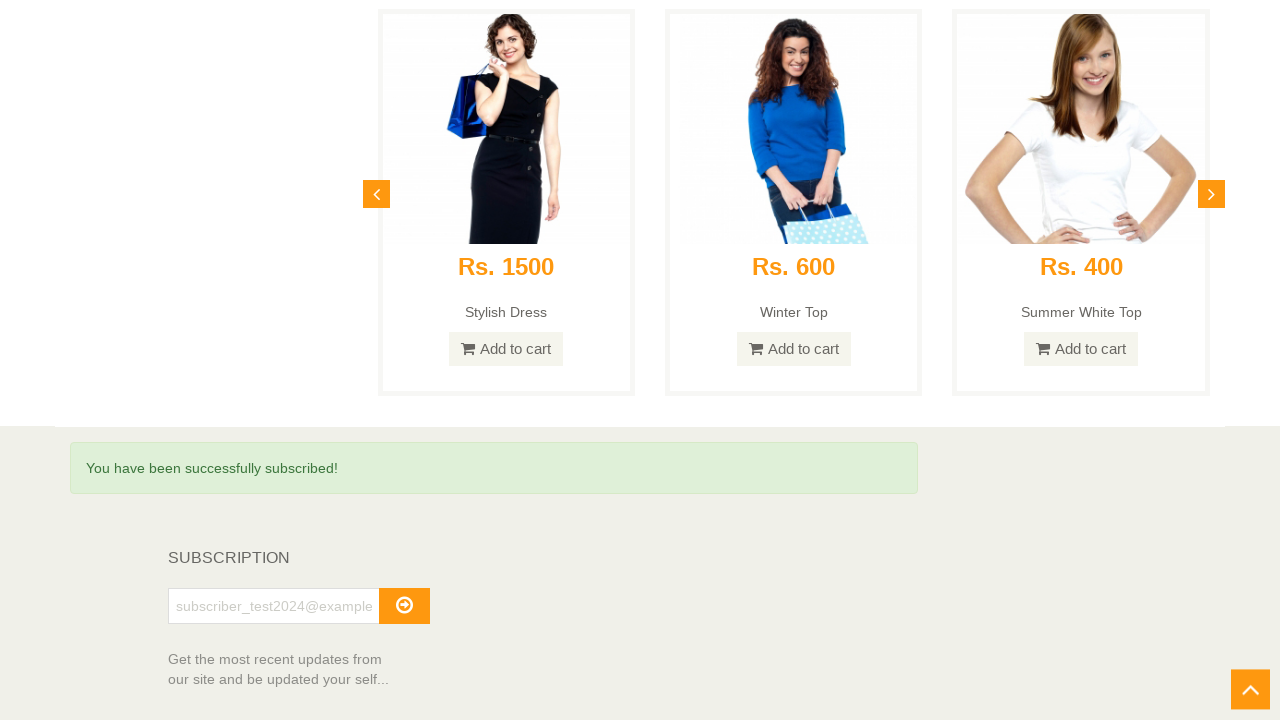

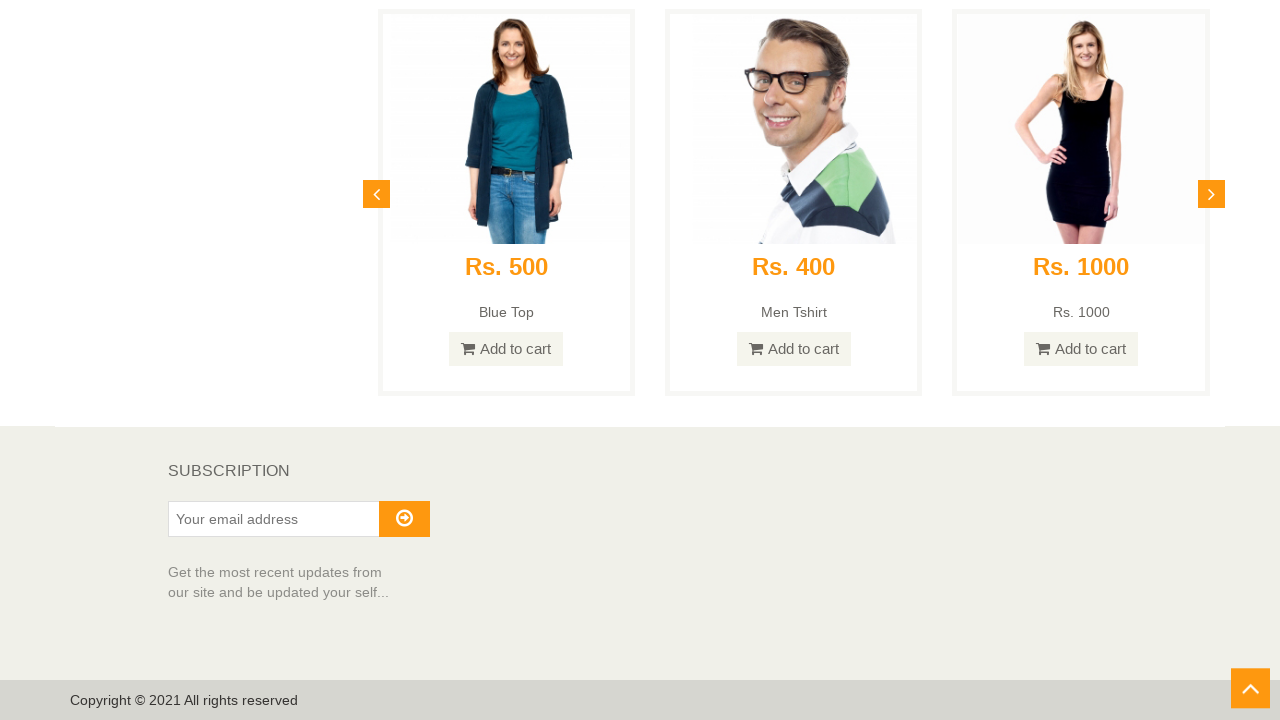